Tests browser tab handling by opening a new tab, interacting with alert and prompt dialogs in the new tab, closing it, and returning to fill a form field in the parent window.

Starting URL: https://www.hyrtutorials.com/p/window-handles-practice.html

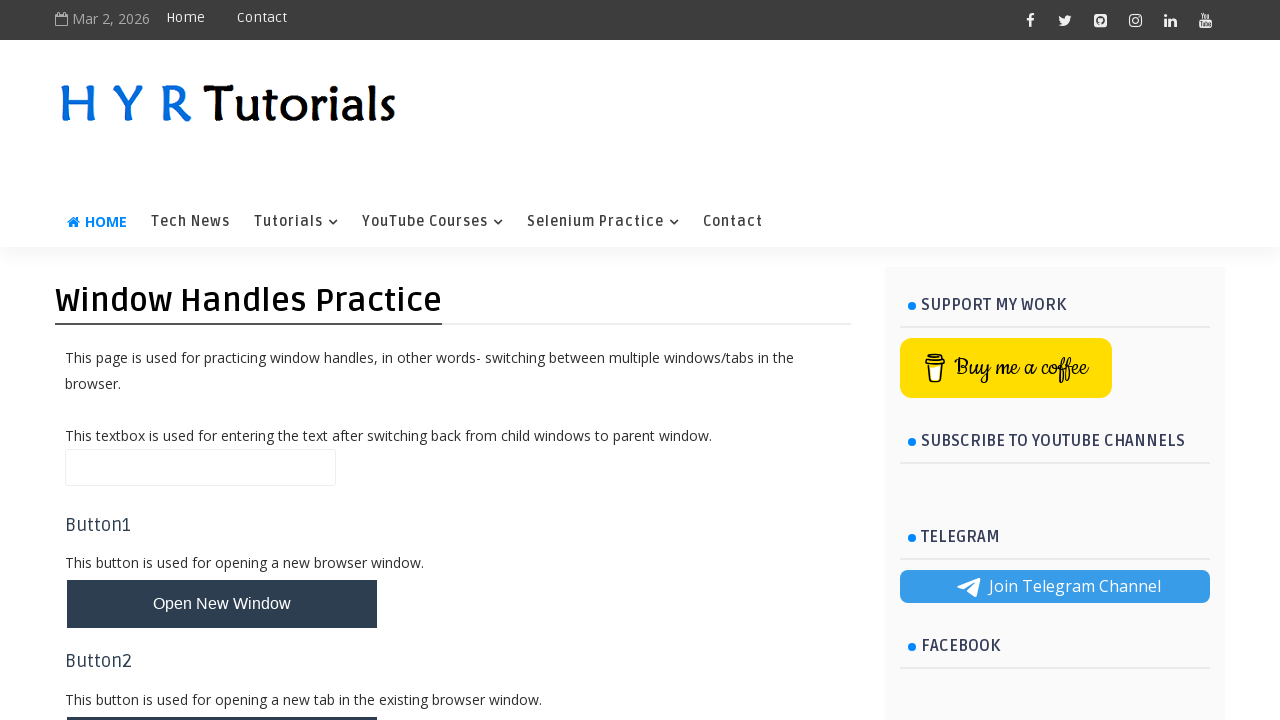

Scrolled down the page using PageDown key
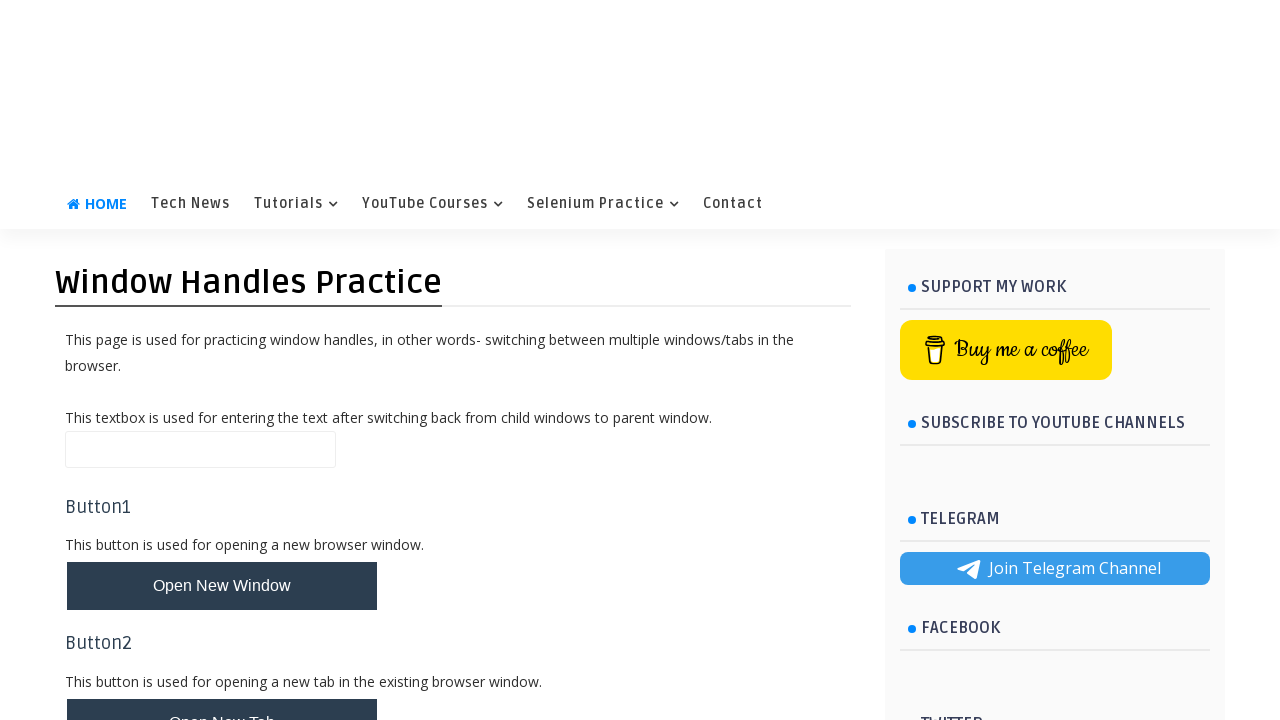

Stored reference to parent page
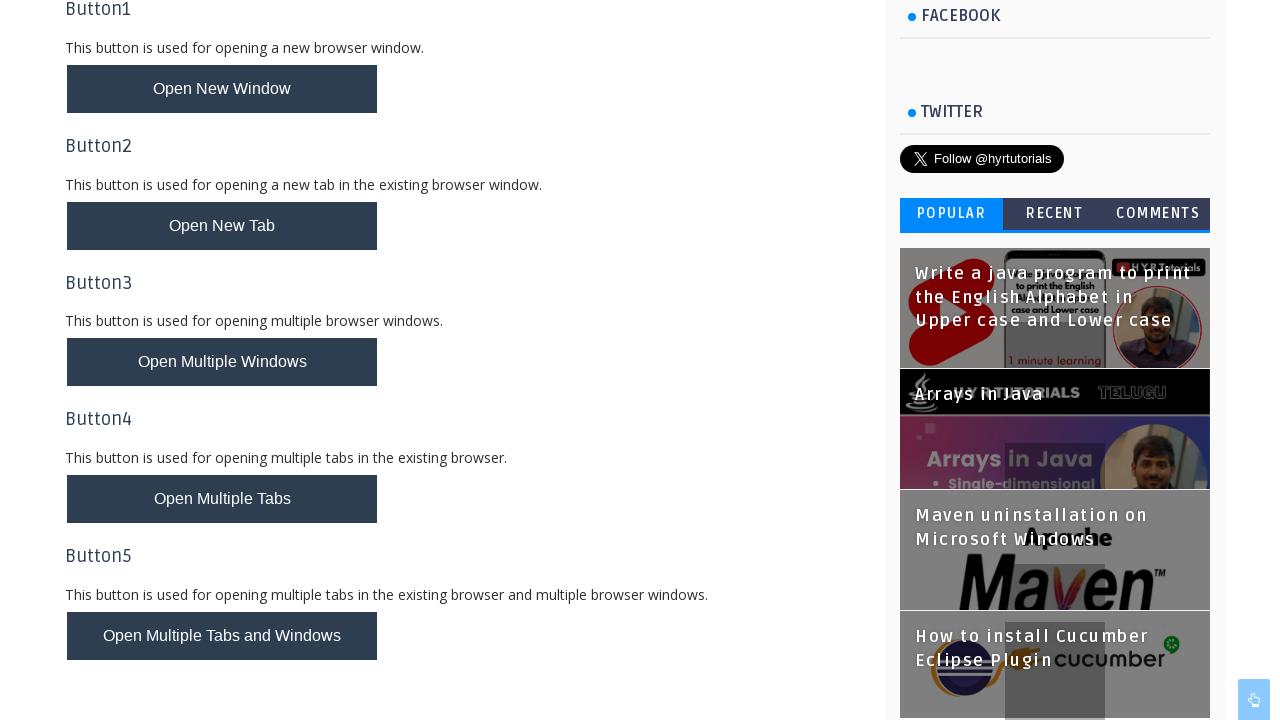

Clicked button to open new tab at (222, 226) on #newTabBtn
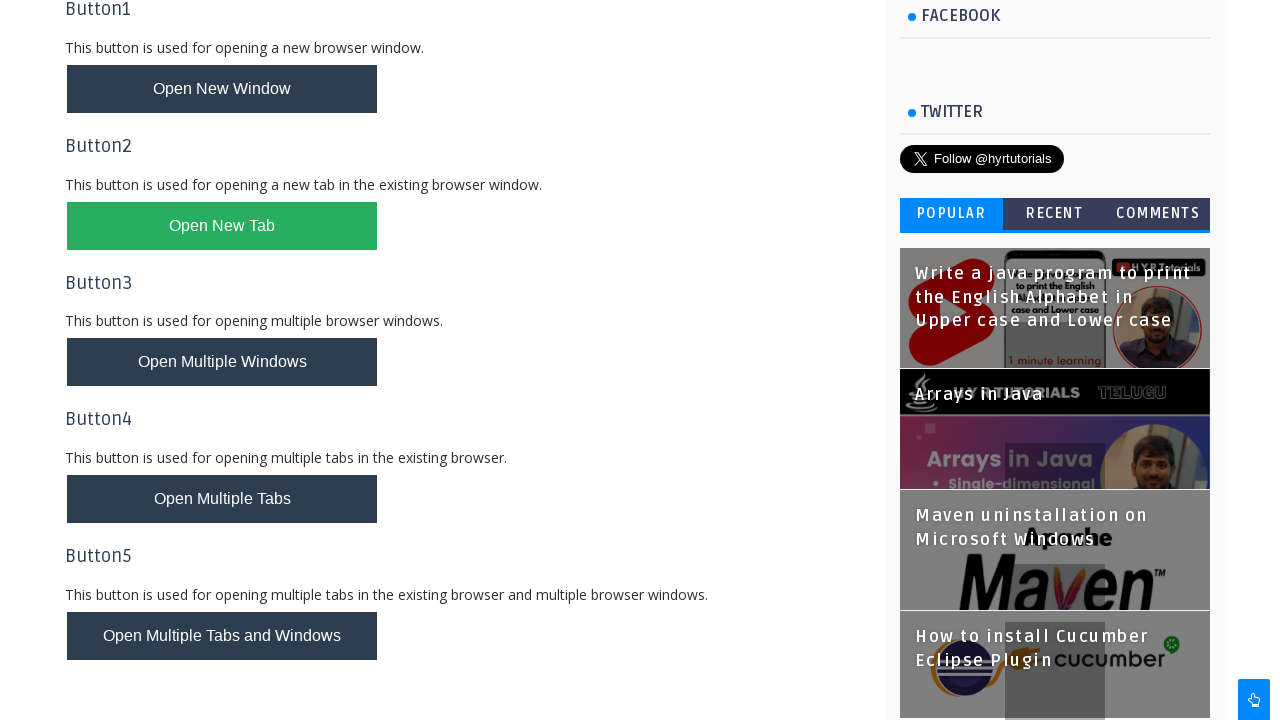

Obtained reference to new tab/page
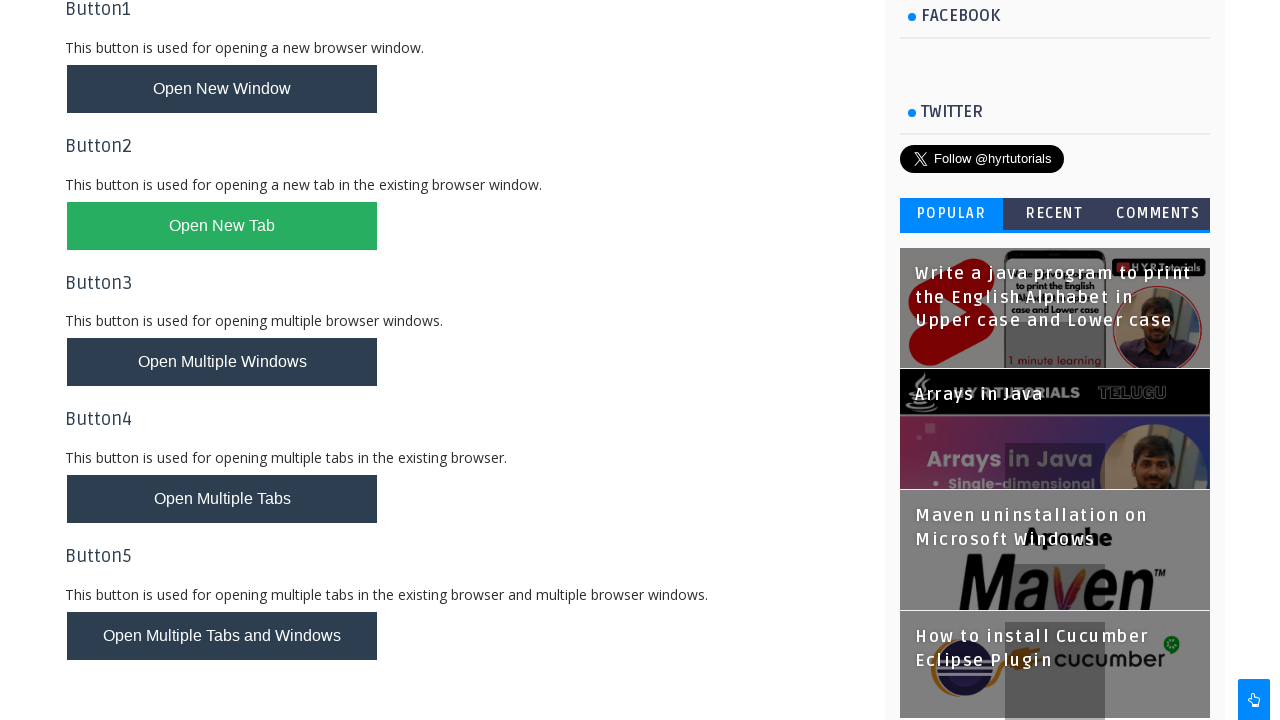

Waited for new page to load
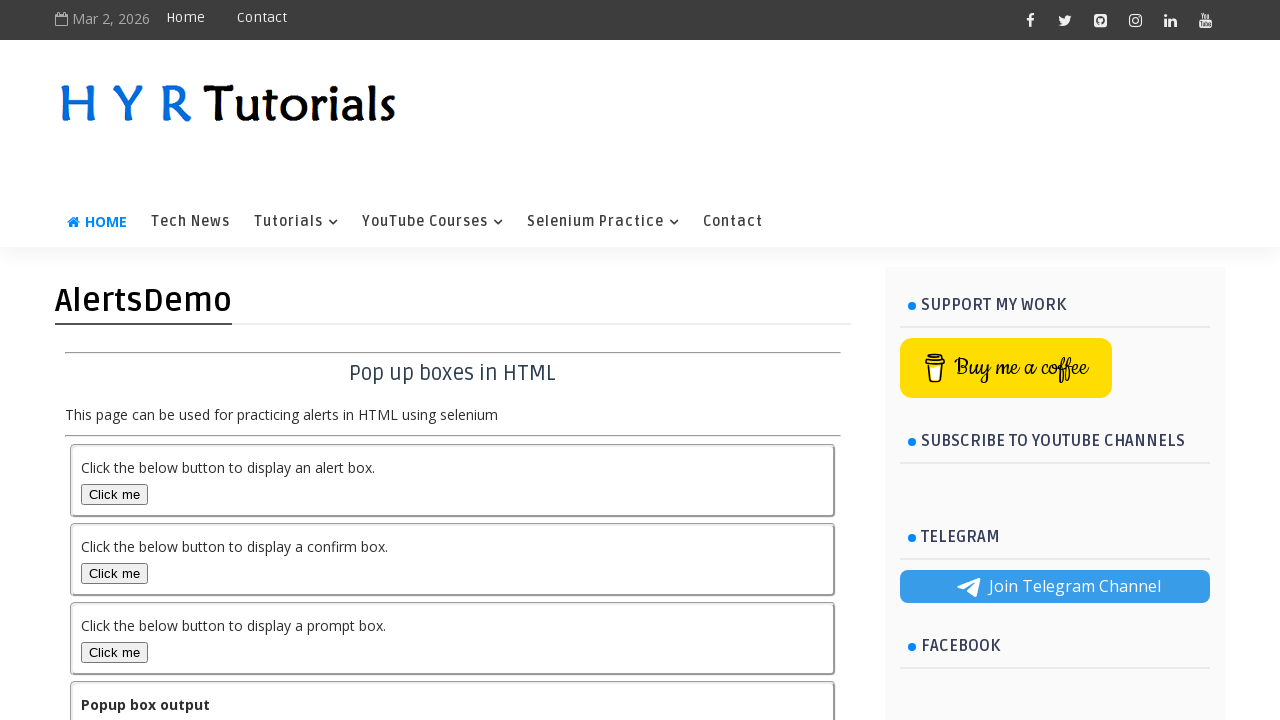

Clicked alert box button in new tab at (114, 494) on #alertBox
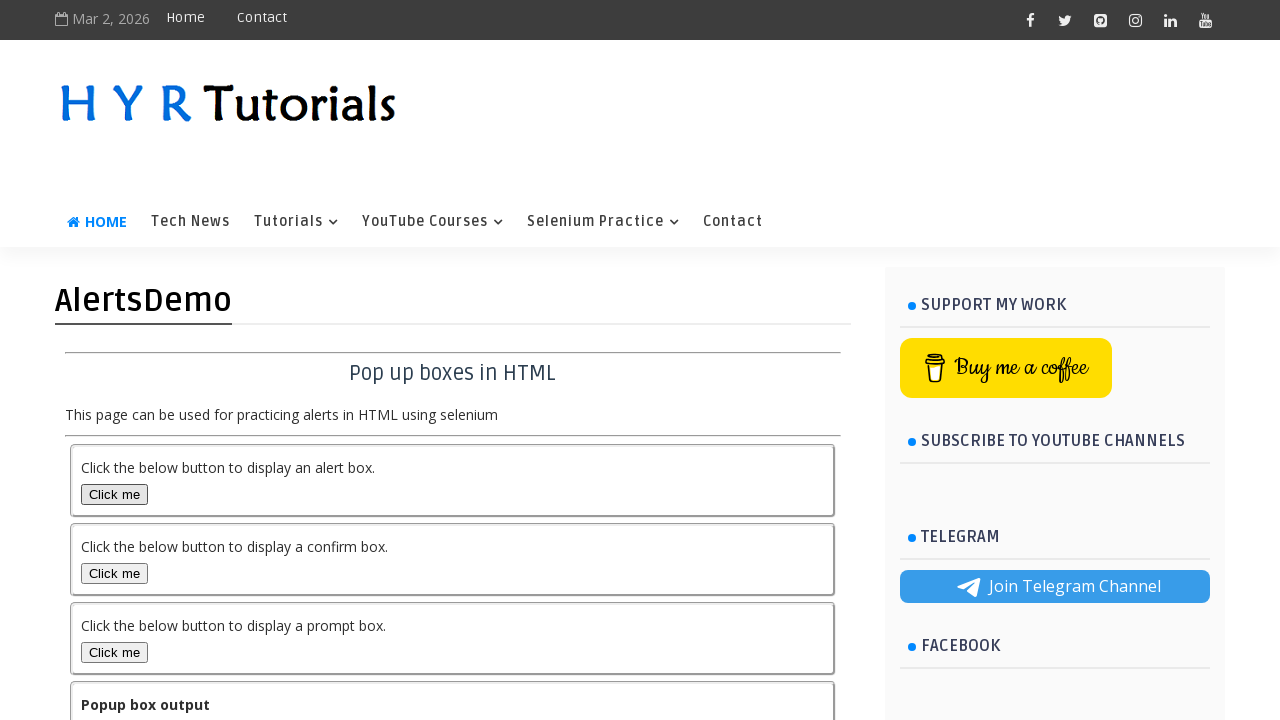

Set up alert dialog handler to accept
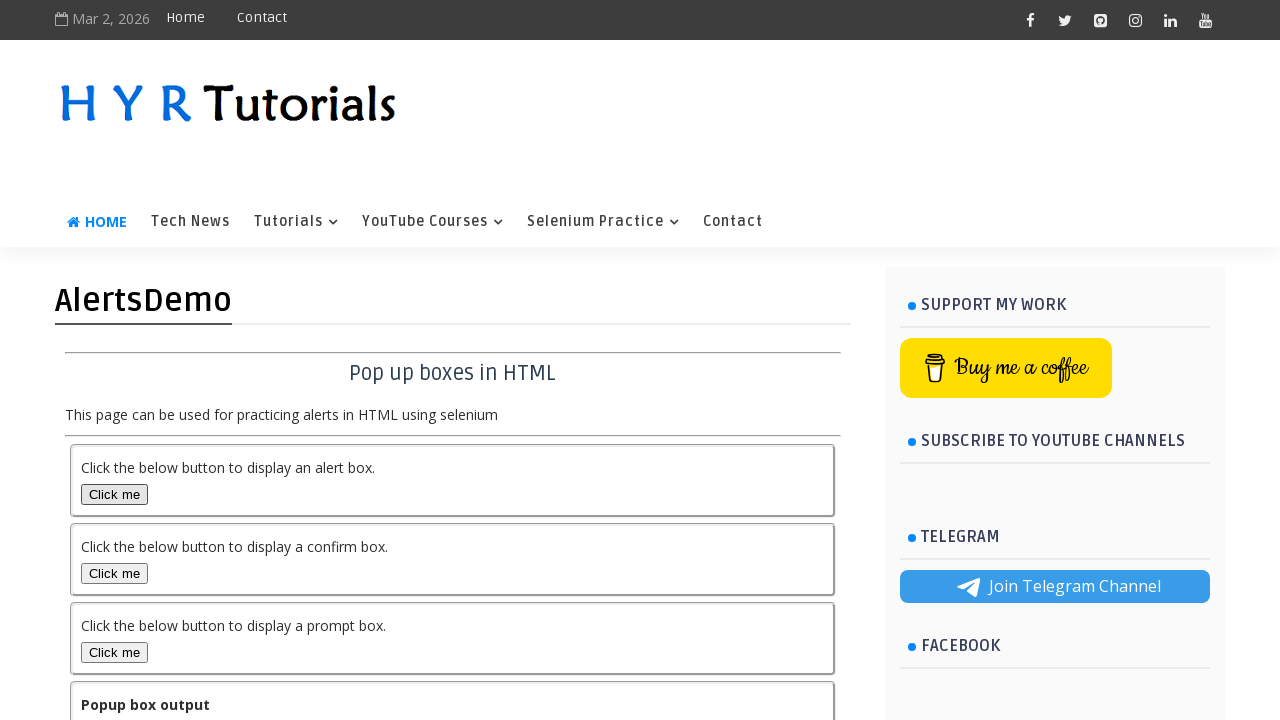

Clicked alert box button again in new tab at (114, 494) on #alertBox
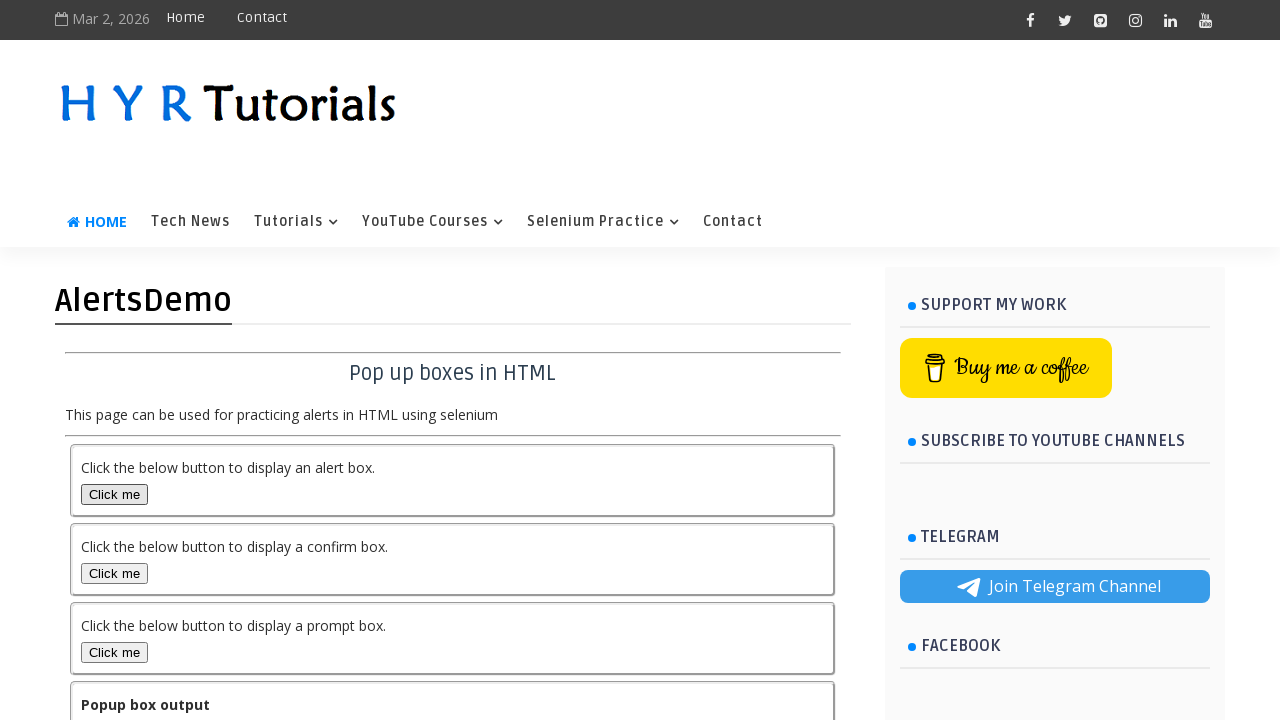

Set up prompt dialog handler with 'Hello' text
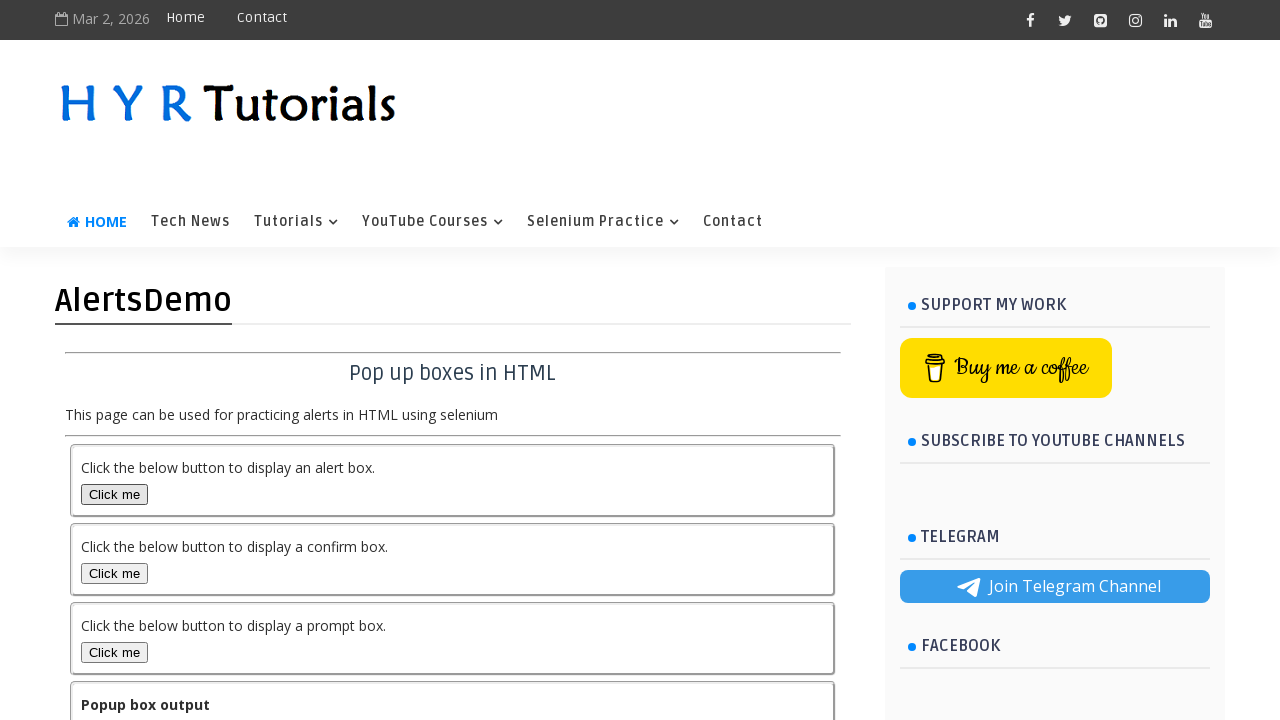

Clicked prompt box button in new tab at (114, 652) on #promptBox
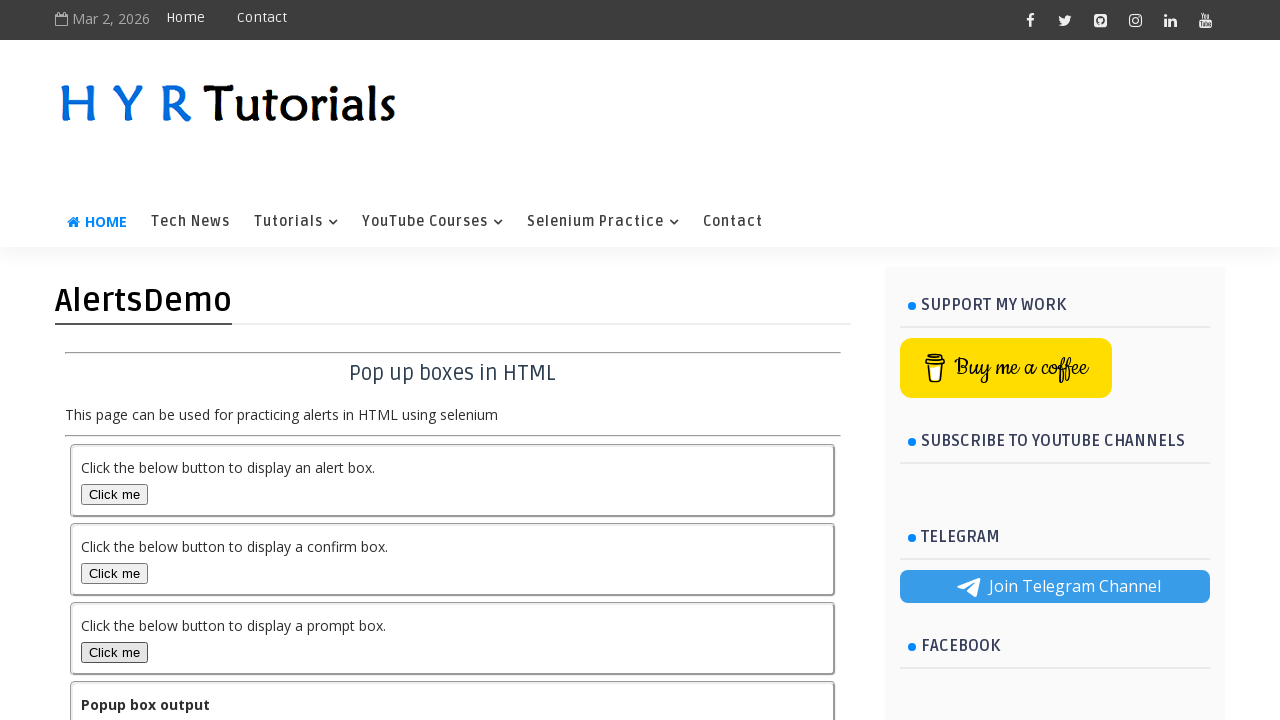

Closed the new tab
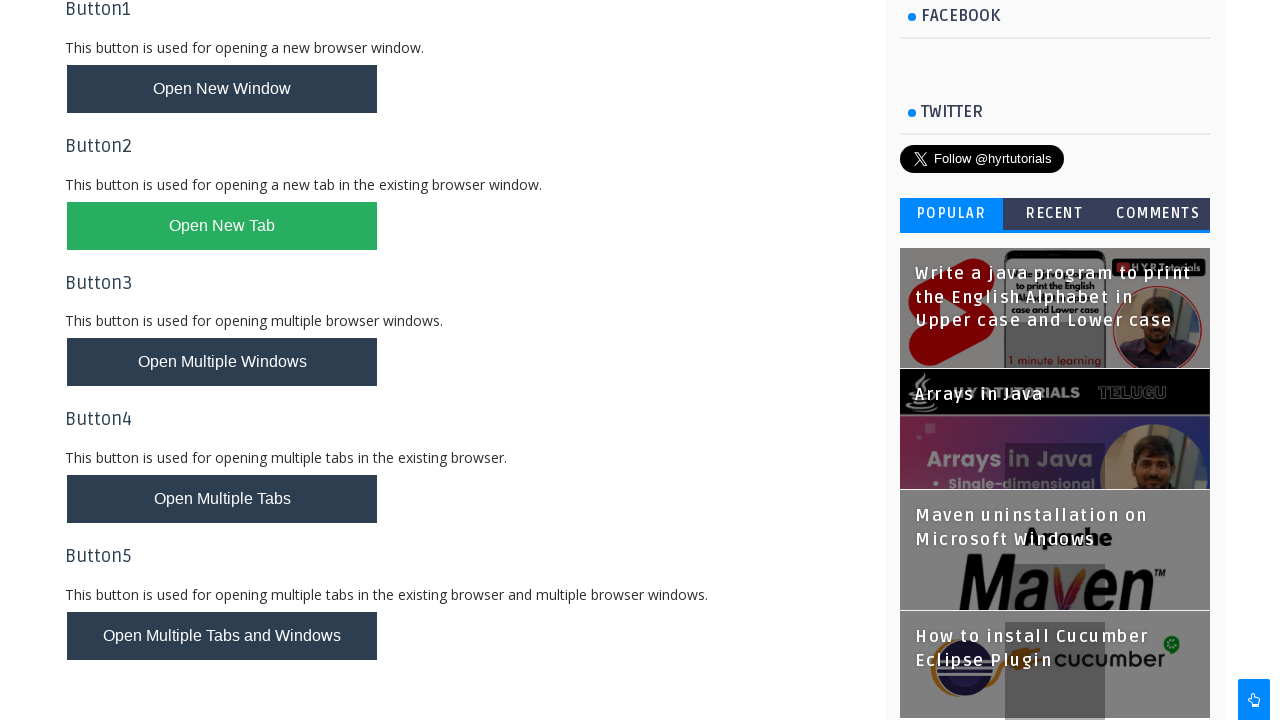

Filled name field with 'My name' in parent page on #name
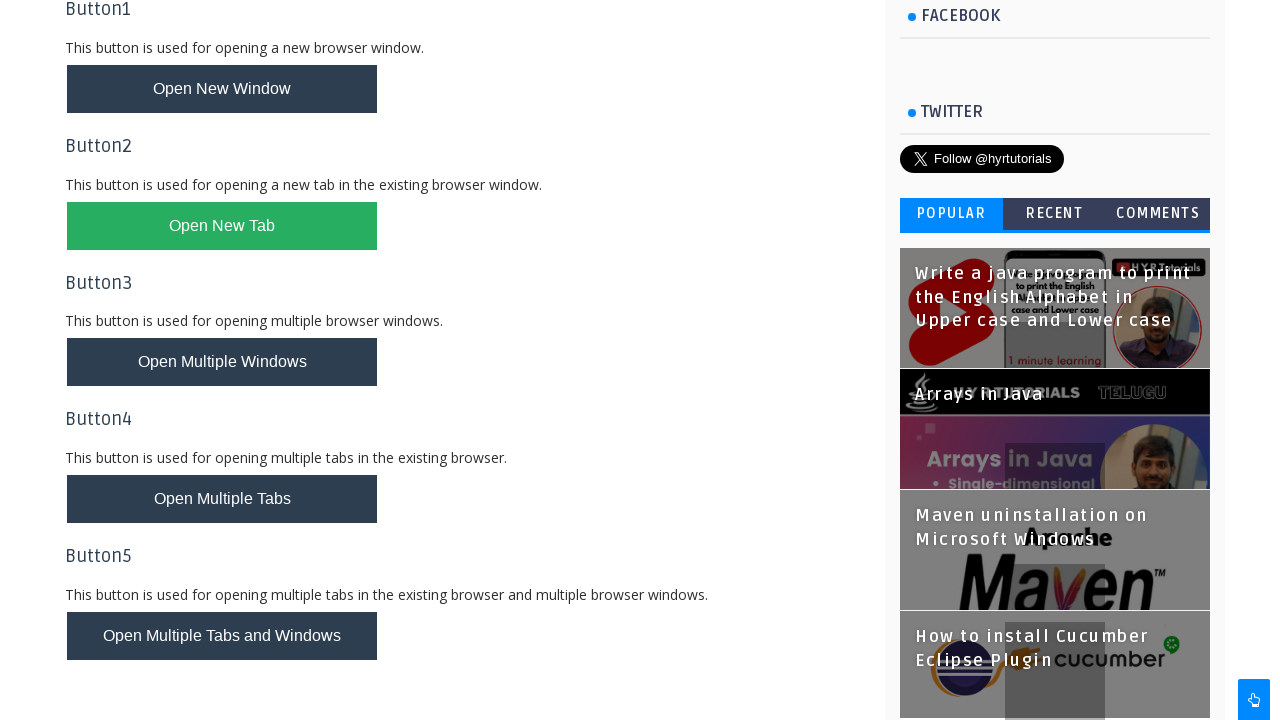

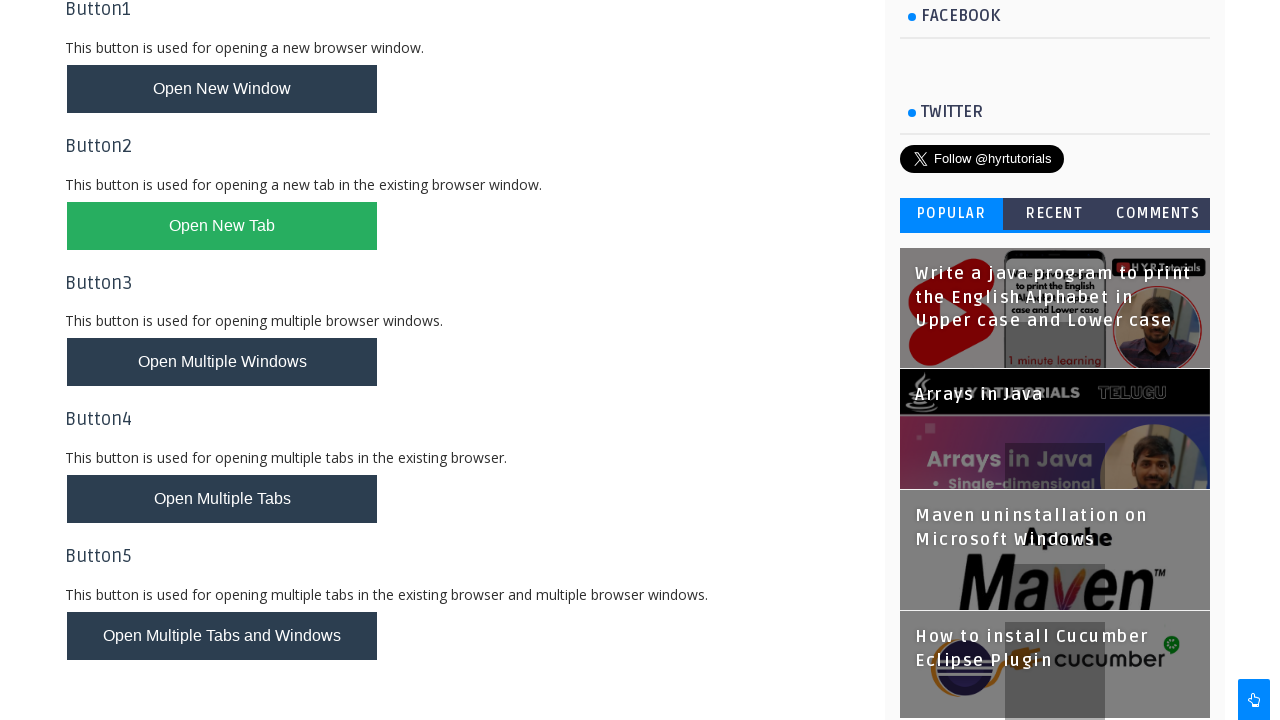